Tests double-click functionality by double-clicking a button to trigger an alert, then accepts the alert dialog.

Starting URL: http://only-testing-blog.blogspot.com/2014/09/selectable.html

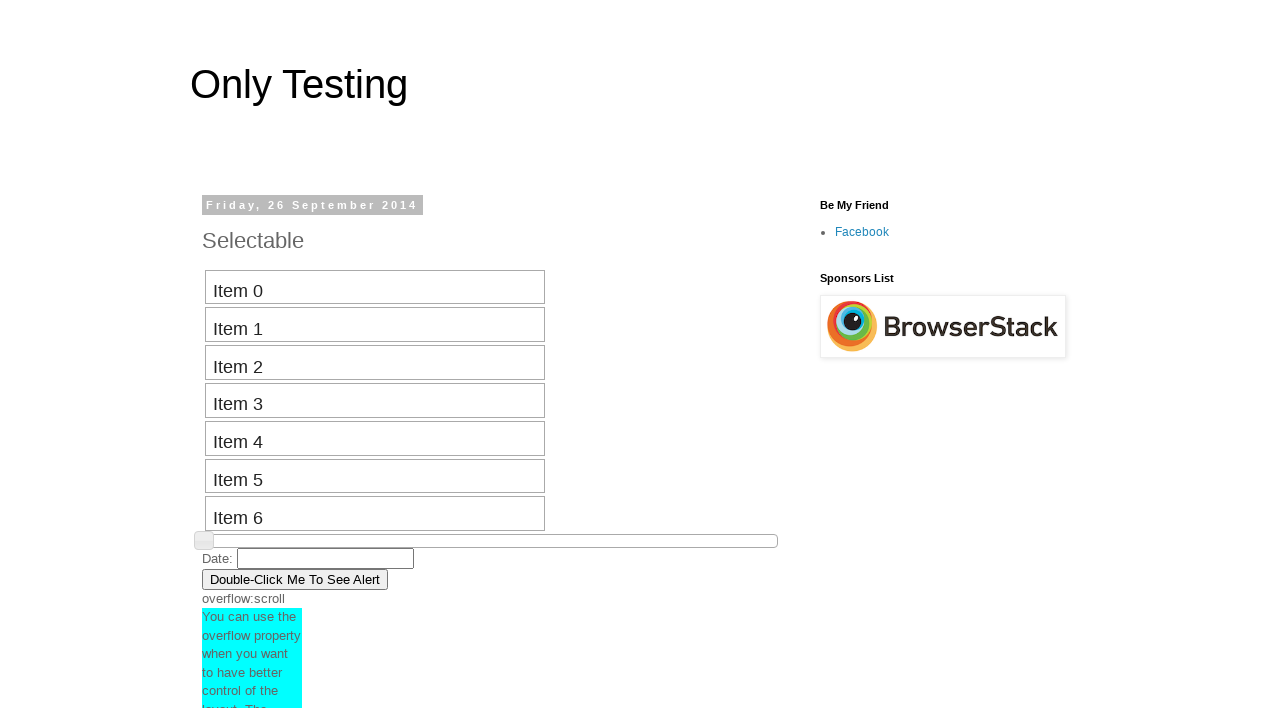

Double-clicked the 'Double-Click Me to see Alert' button at (295, 579) on xpath=//button[@ondblclick='myFunction()']
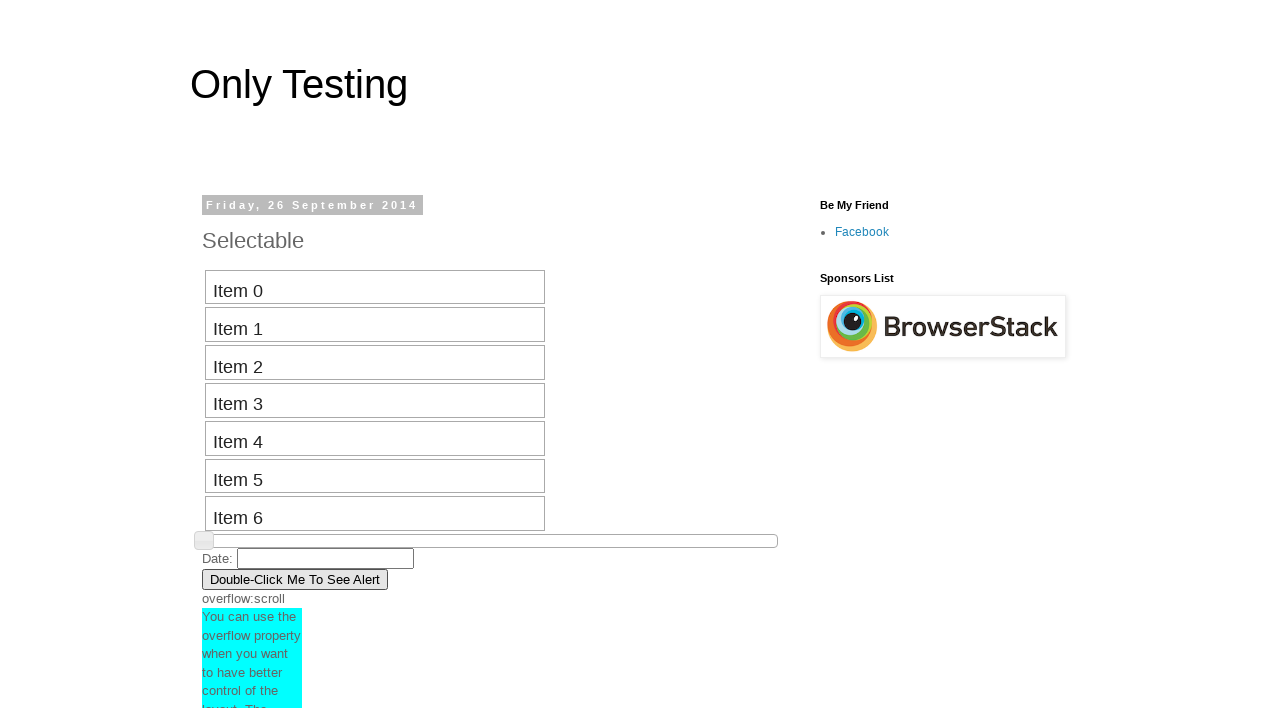

Set up dialog handler to accept alert
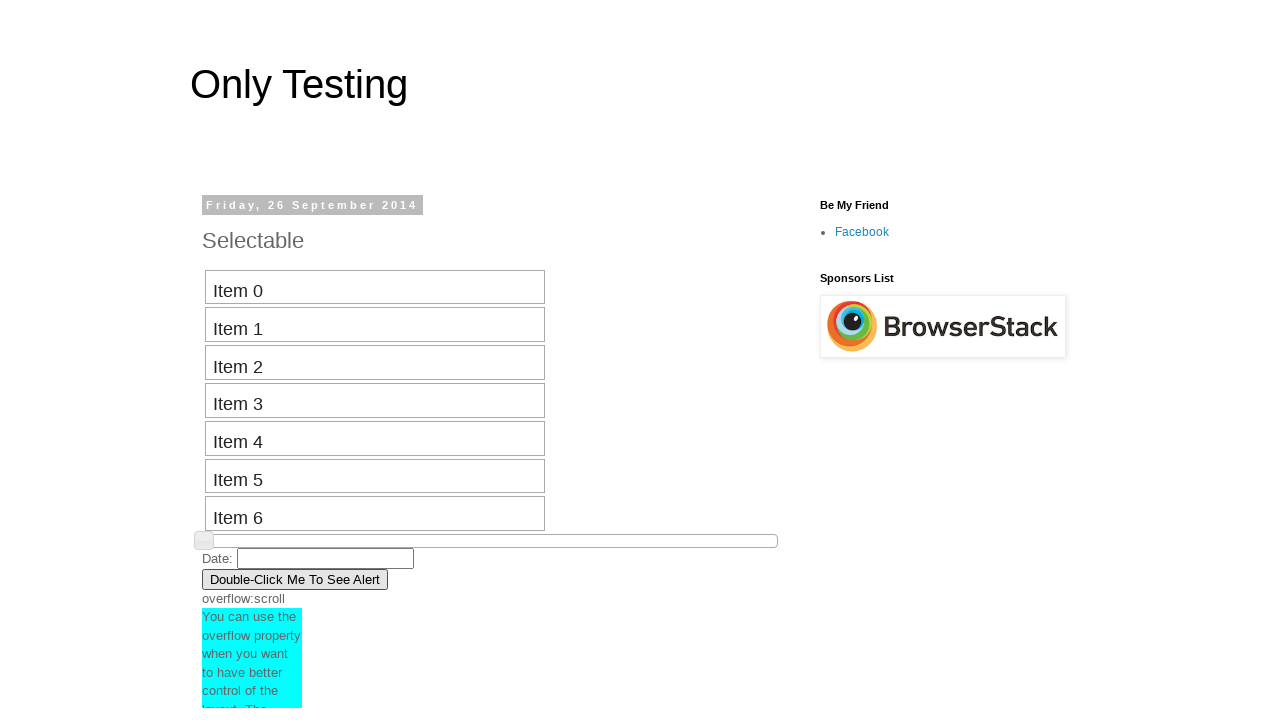

Waited 500ms for alert to be processed
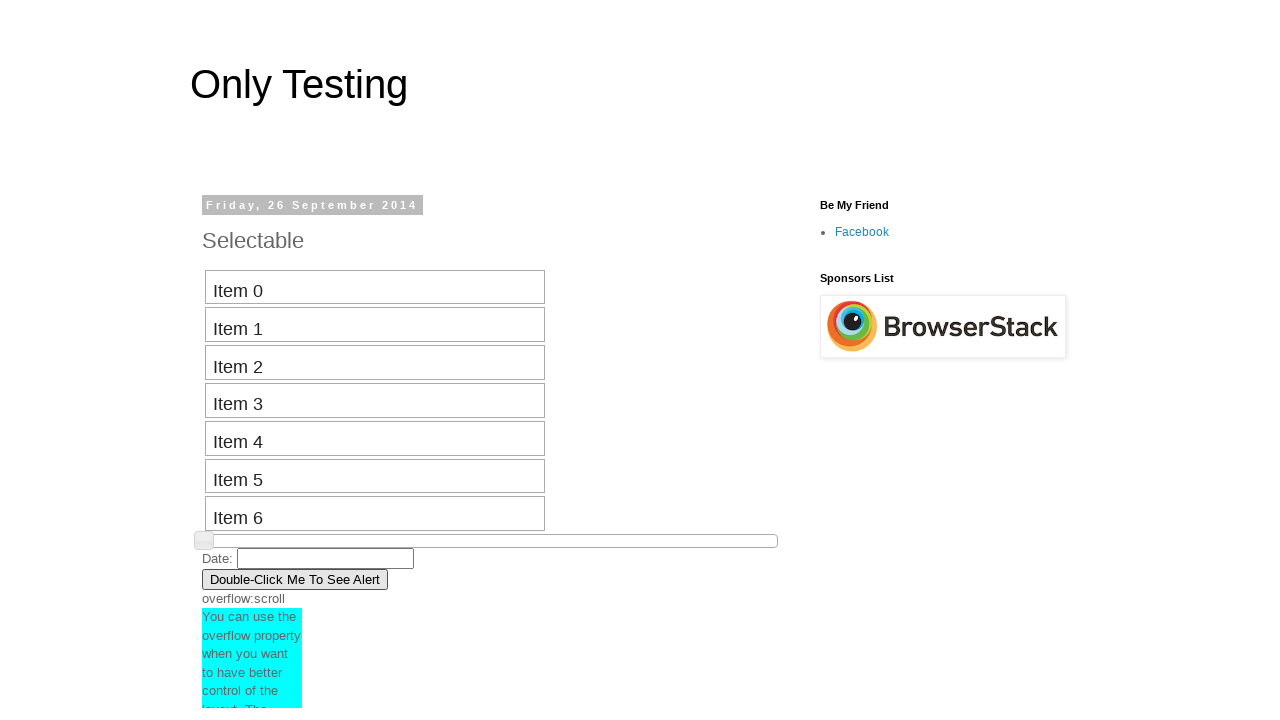

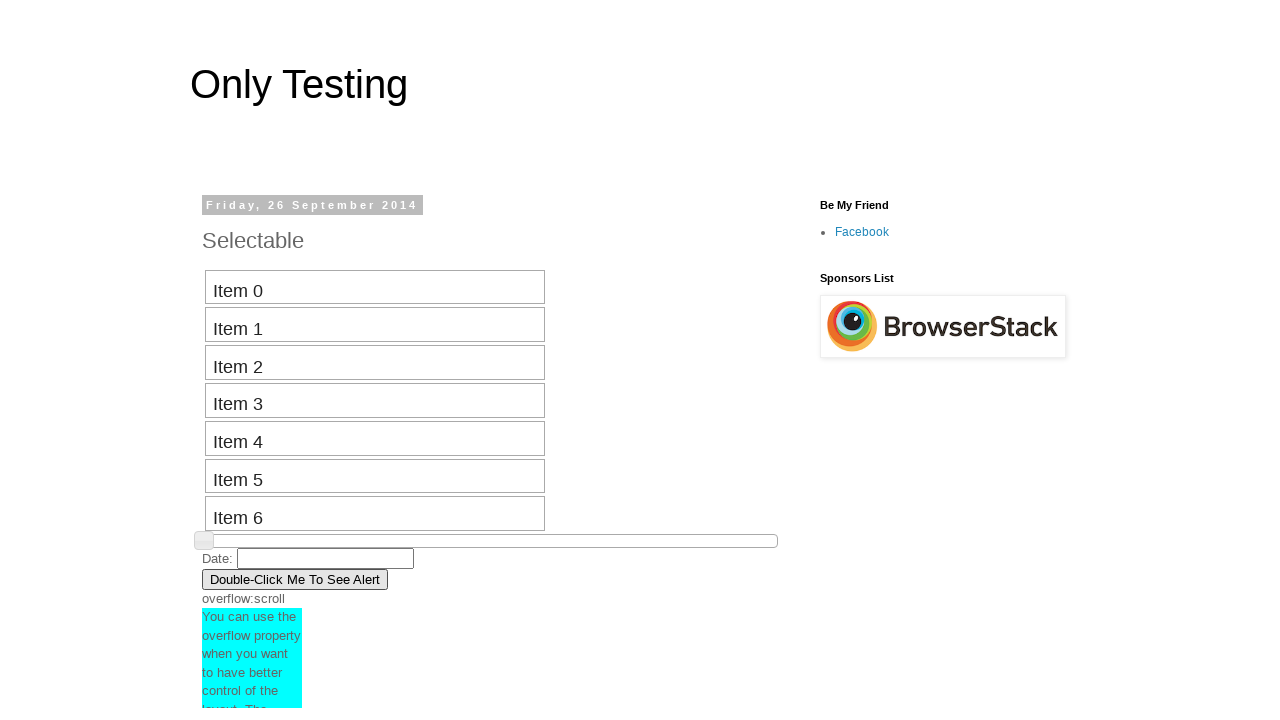